Tests login form validation by submitting invalid credentials and verifying the invalid credentials error message

Starting URL: https://www.saucedemo.com/

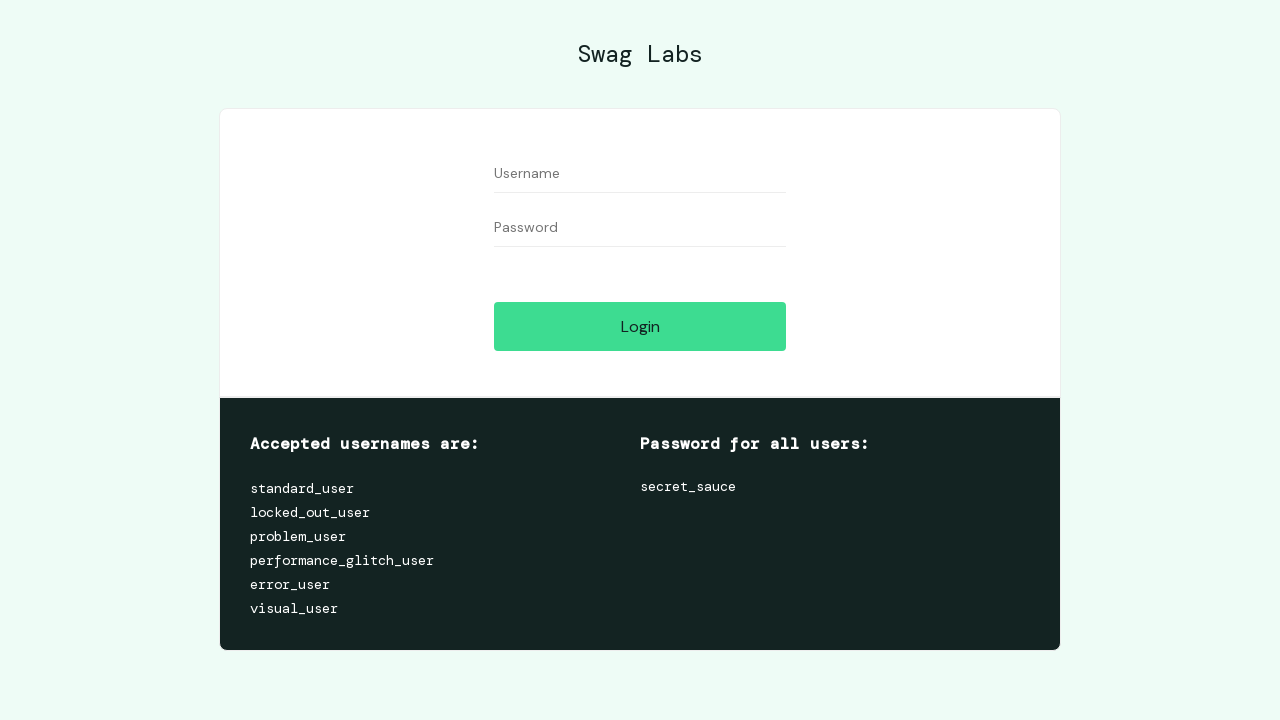

Filled username field with invalid value 'ABCD' on #user-name
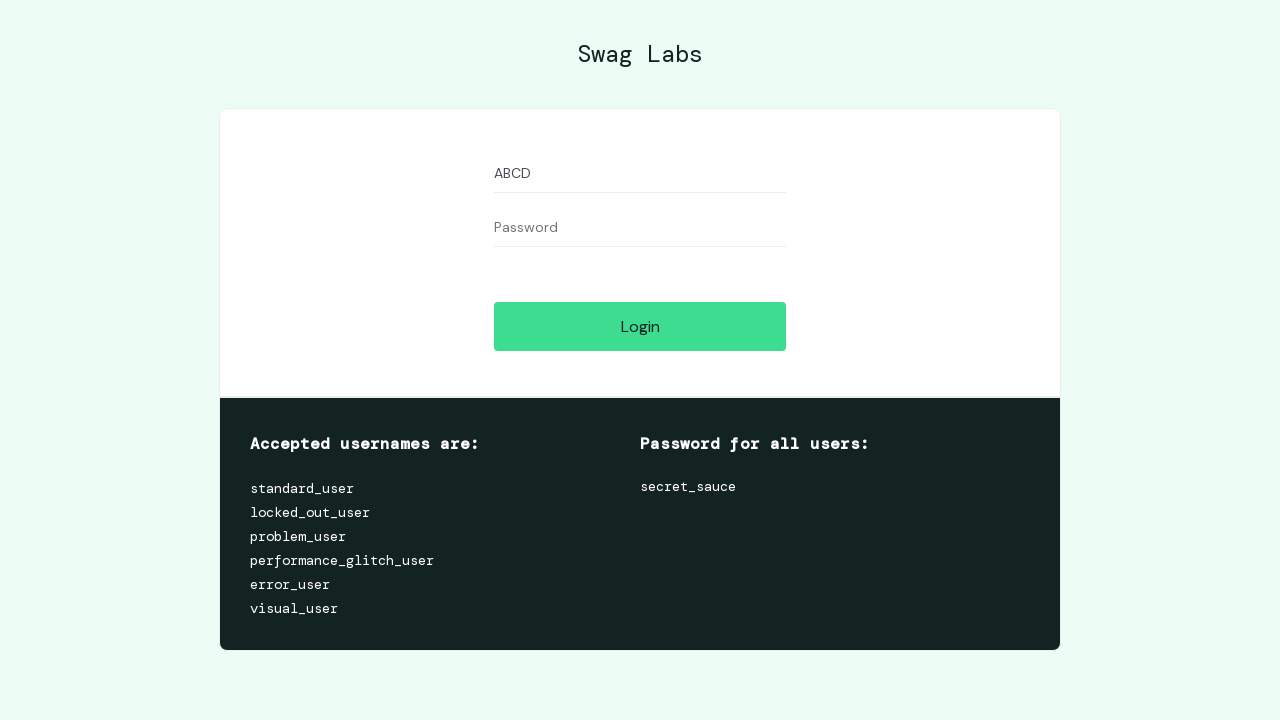

Filled password field with invalid value 'abcd' on #password
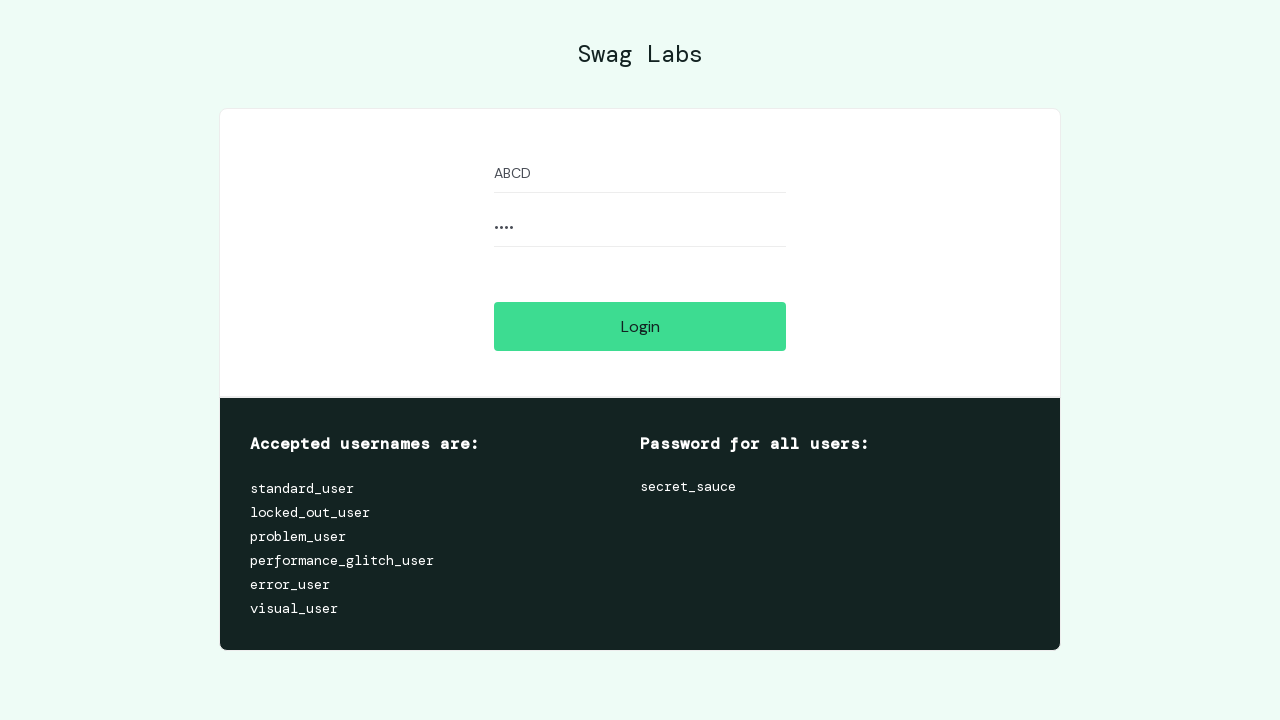

Clicked login button with invalid credentials at (640, 326) on #login-button
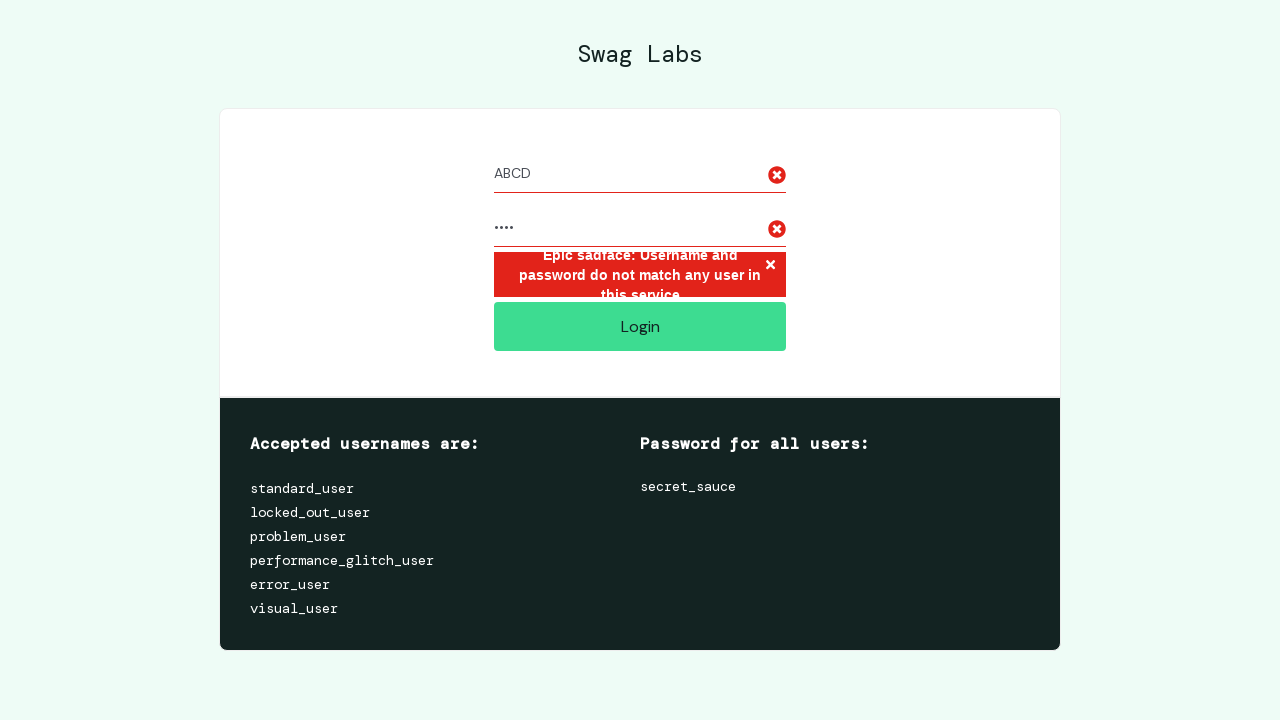

Invalid credentials error message appeared
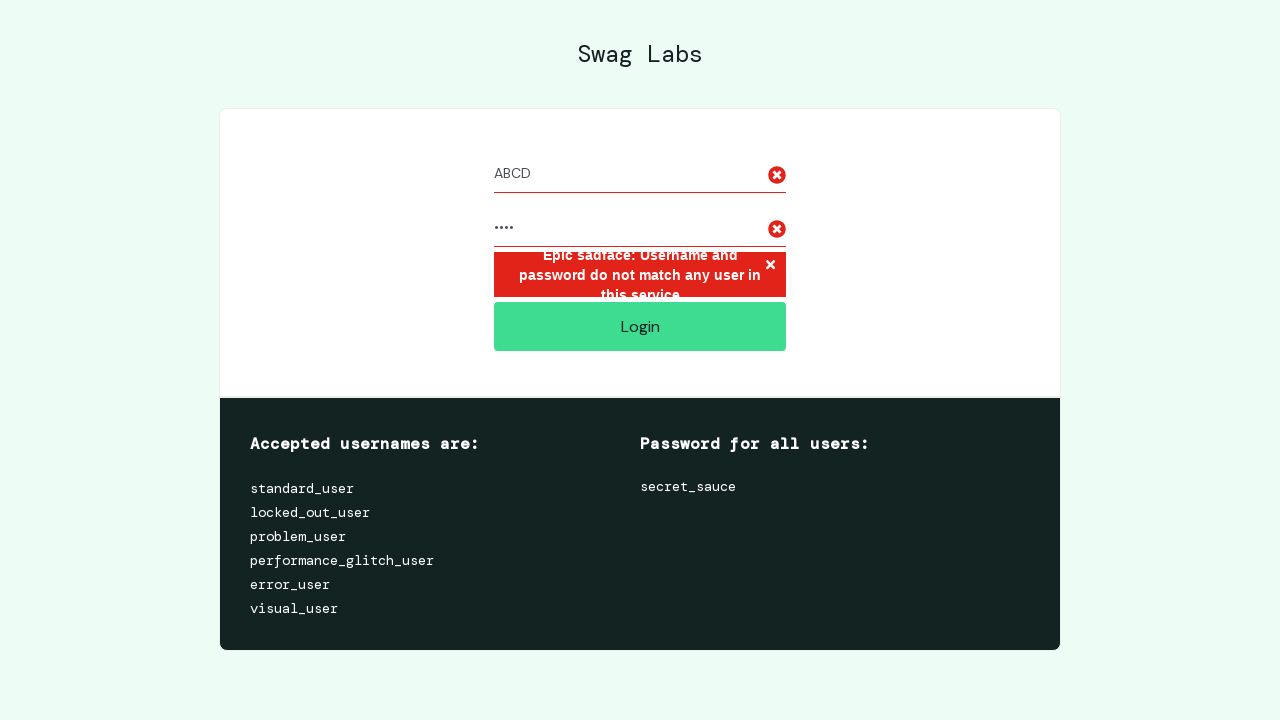

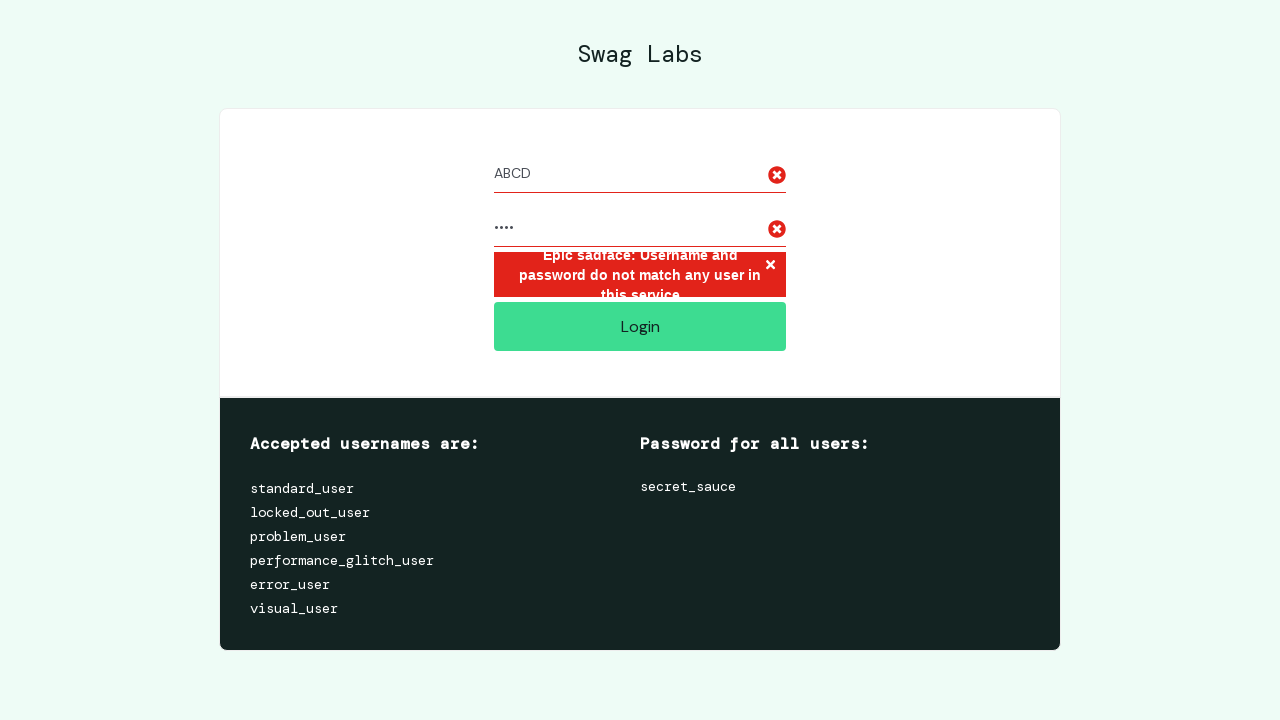